Tests keyboard navigation and clipboard operations by copying the h1 element's text and pasting it into the username input field using keyboard shortcuts, then scrolling the page up and down.

Starting URL: https://testpages.eviltester.com/styled/basic-html-form-test.html

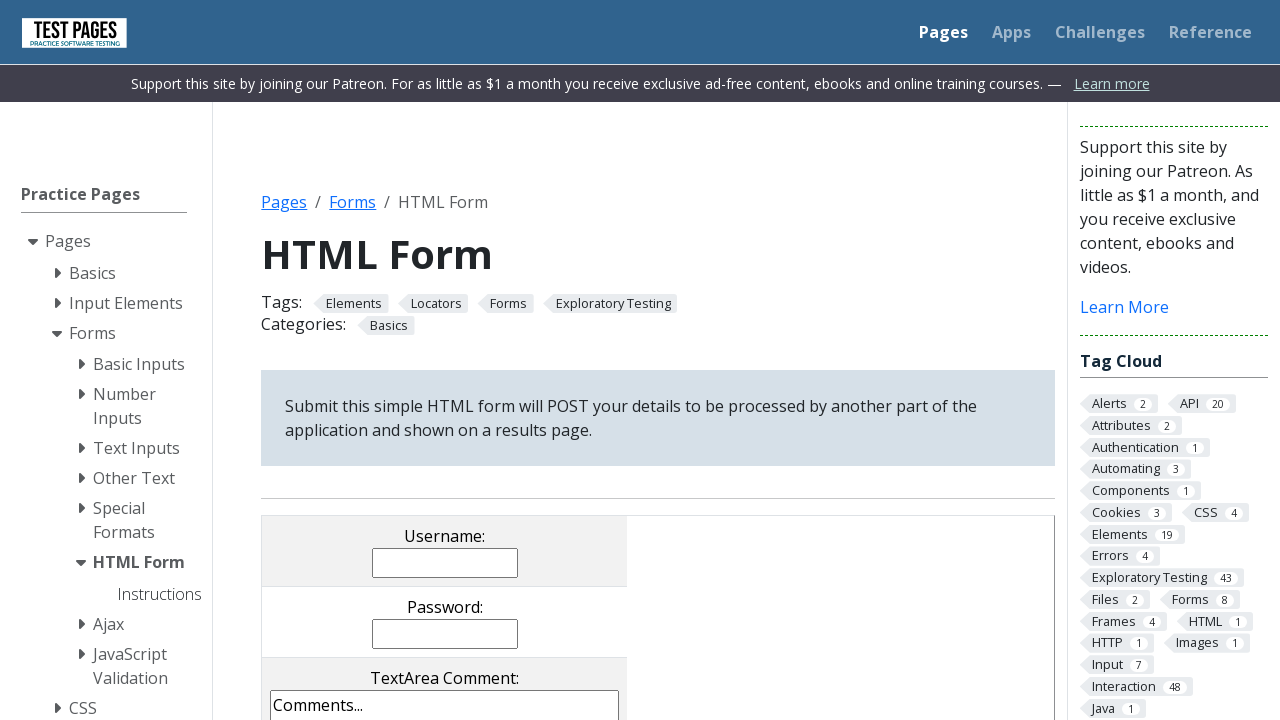

Retrieved h1 element's text content
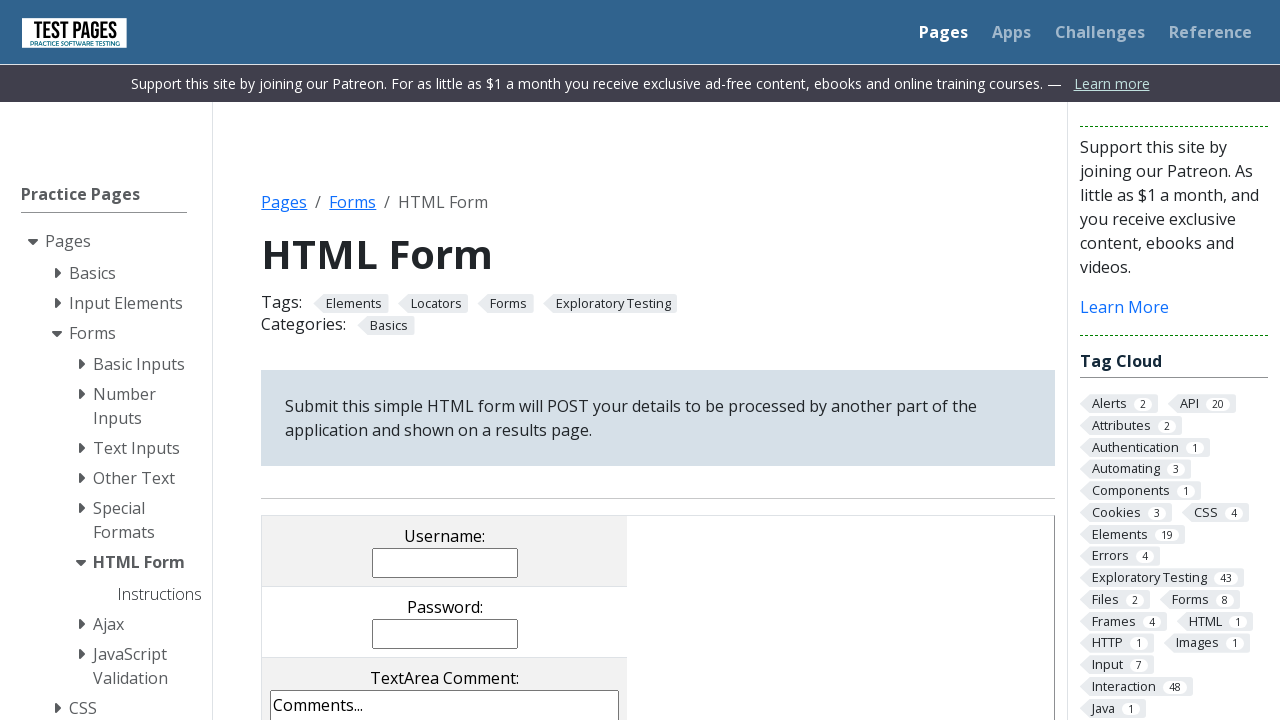

Clicked on username input field to focus it at (445, 562) on input[name='username']
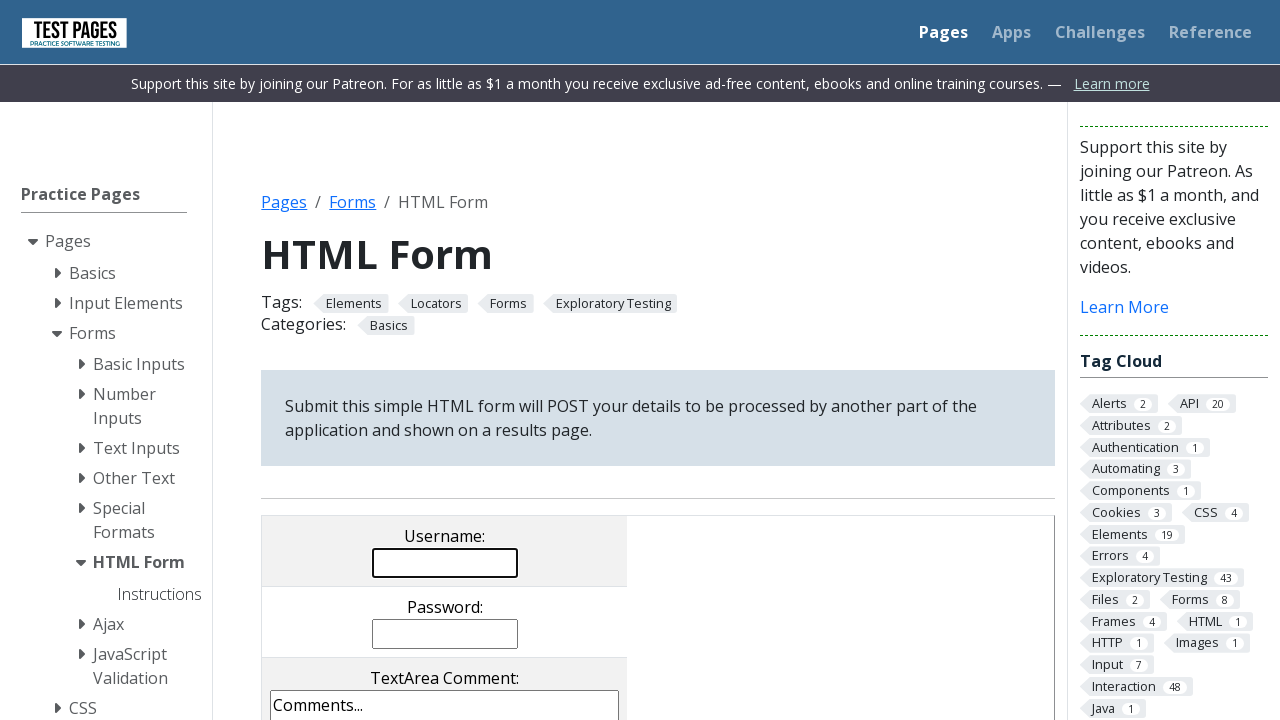

Filled username field with h1 text (simulating copy-paste) on input[name='username']
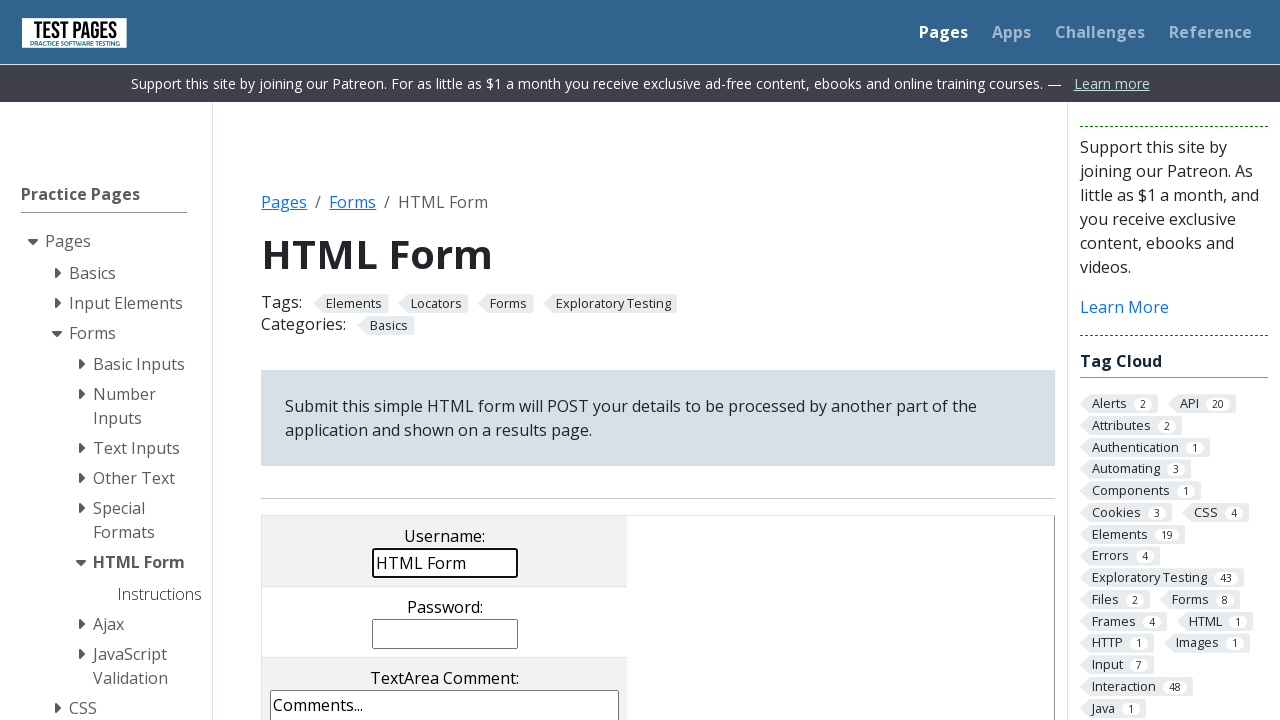

Pressed Enter key
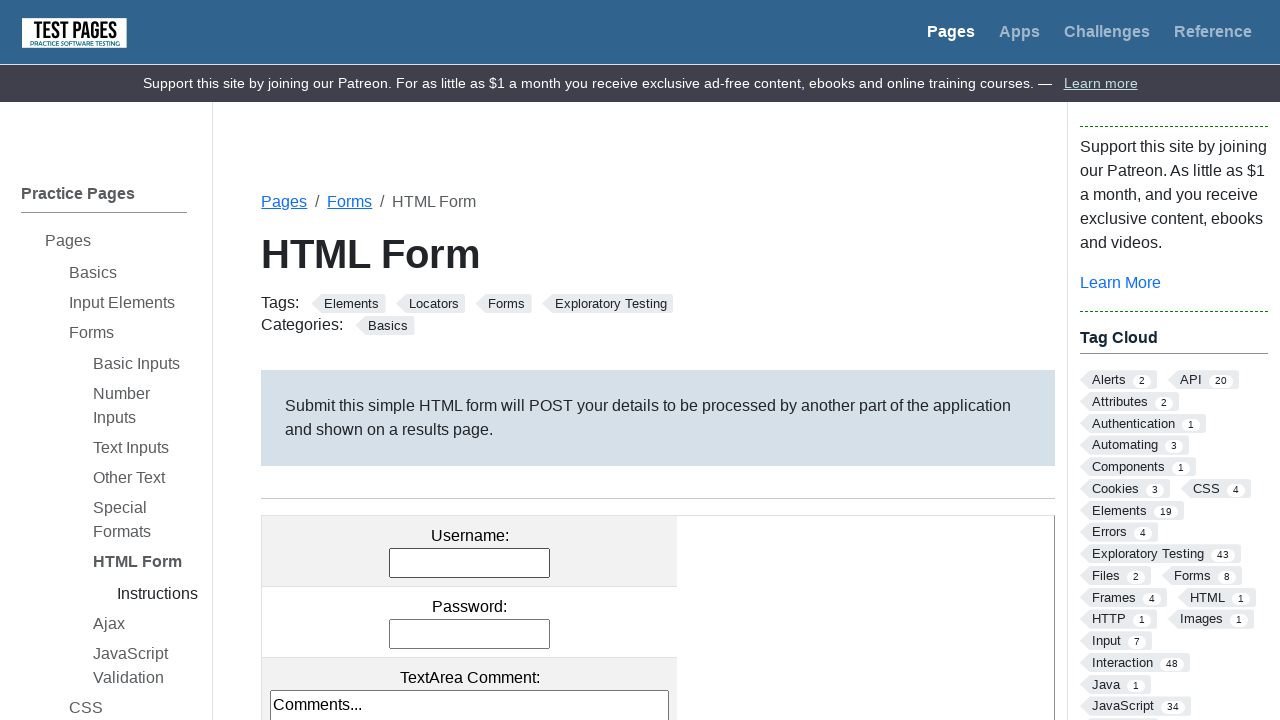

Scrolled page down
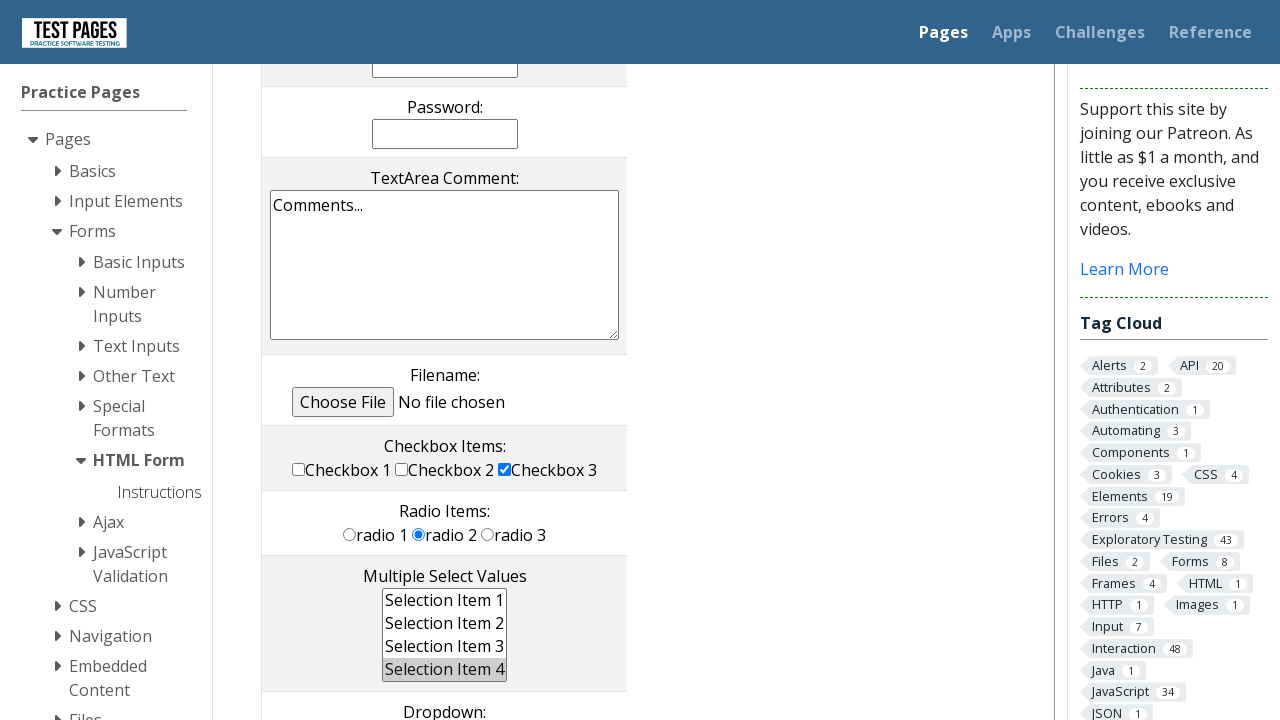

Waited 500ms for scroll effect
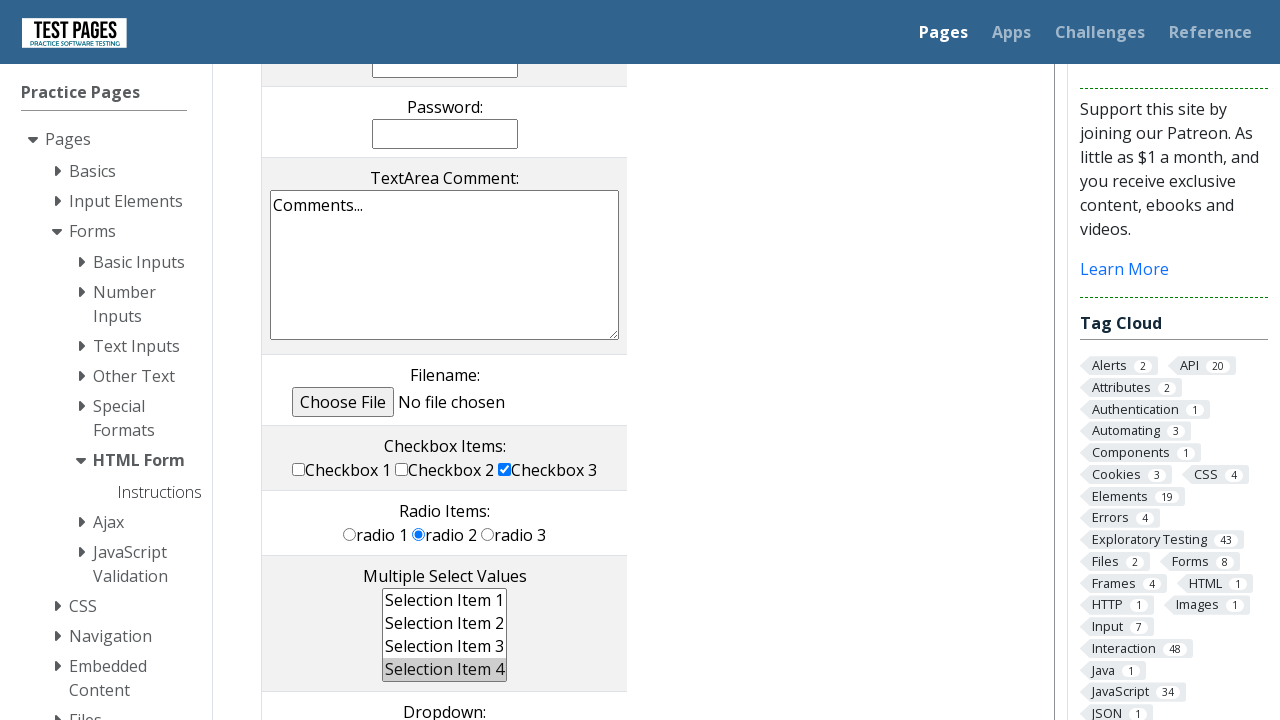

Scrolled page up
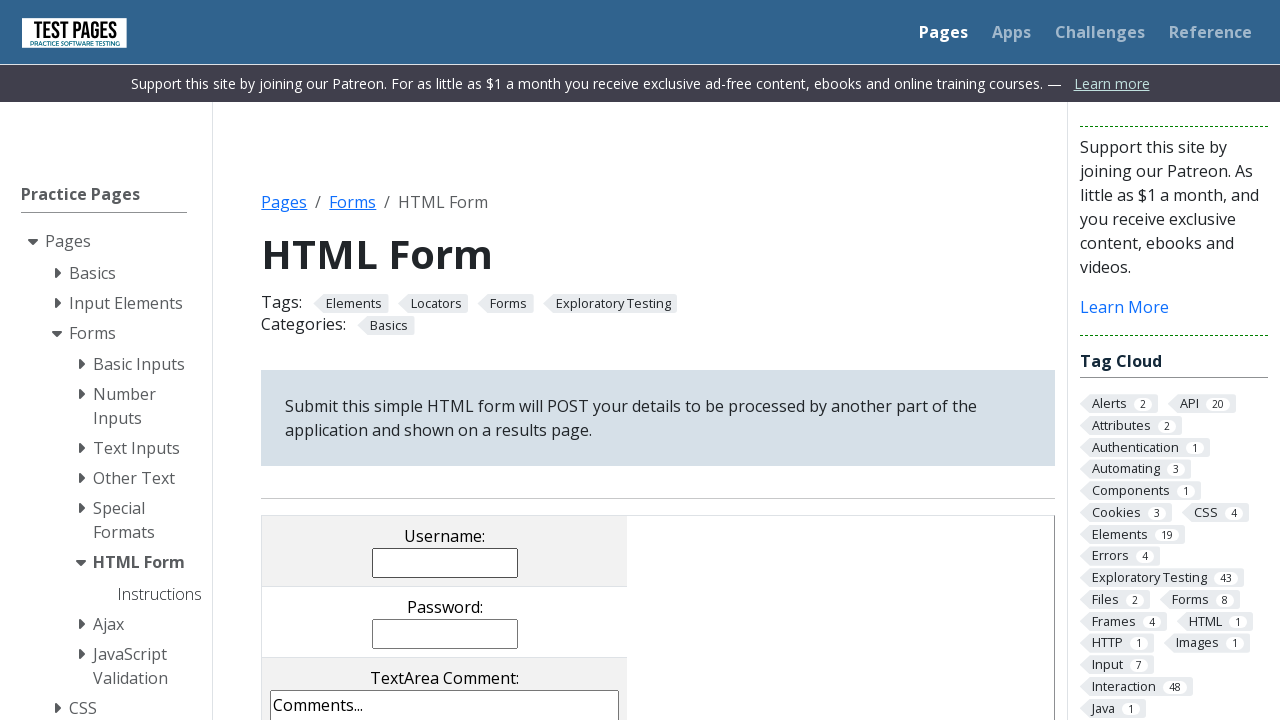

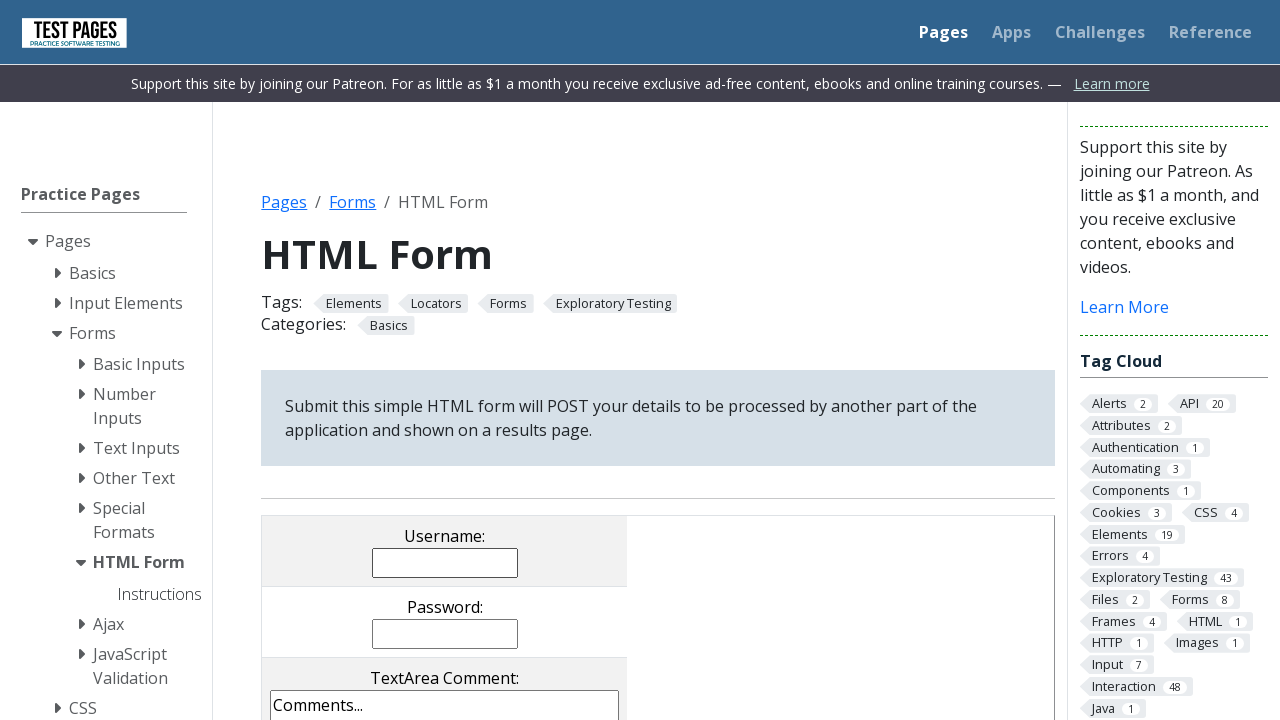